Tests various UI interactions including showing/hiding text elements, accepting confirmation dialogs, hovering over elements, and interacting with elements inside an iframe.

Starting URL: https://rahulshettyacademy.com/AutomationPractice/

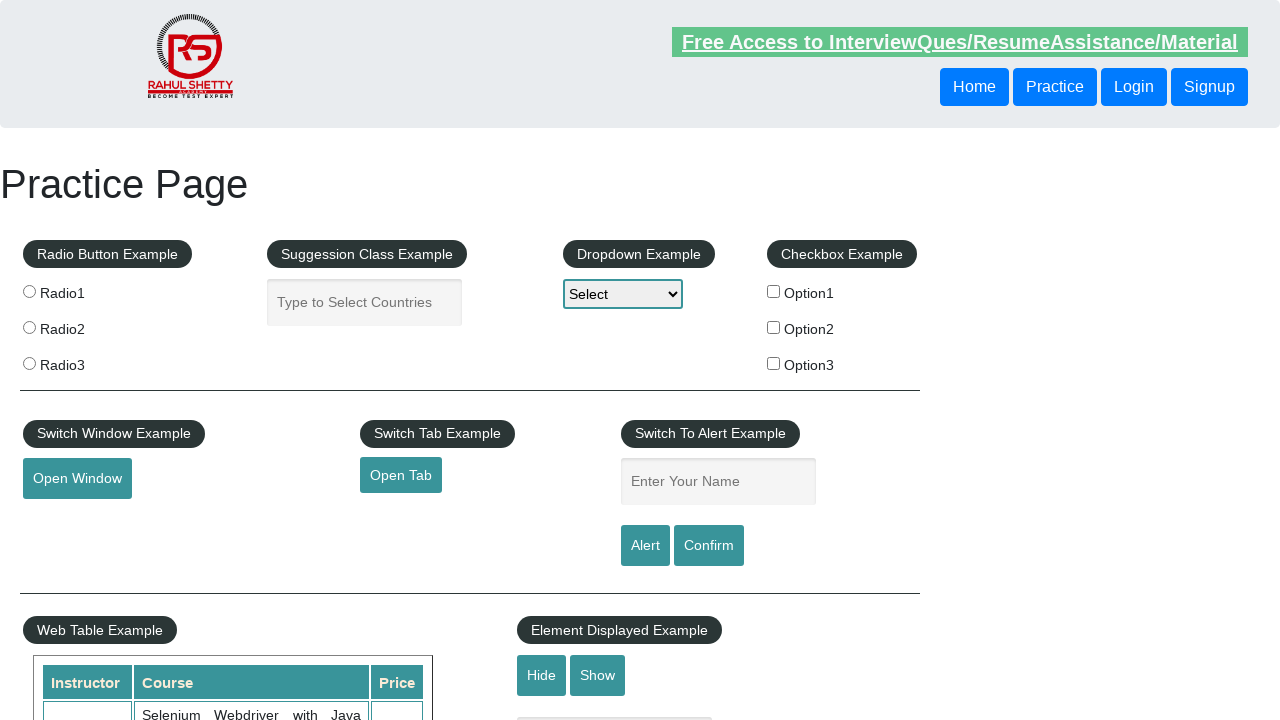

Verified displayed-text element is initially visible
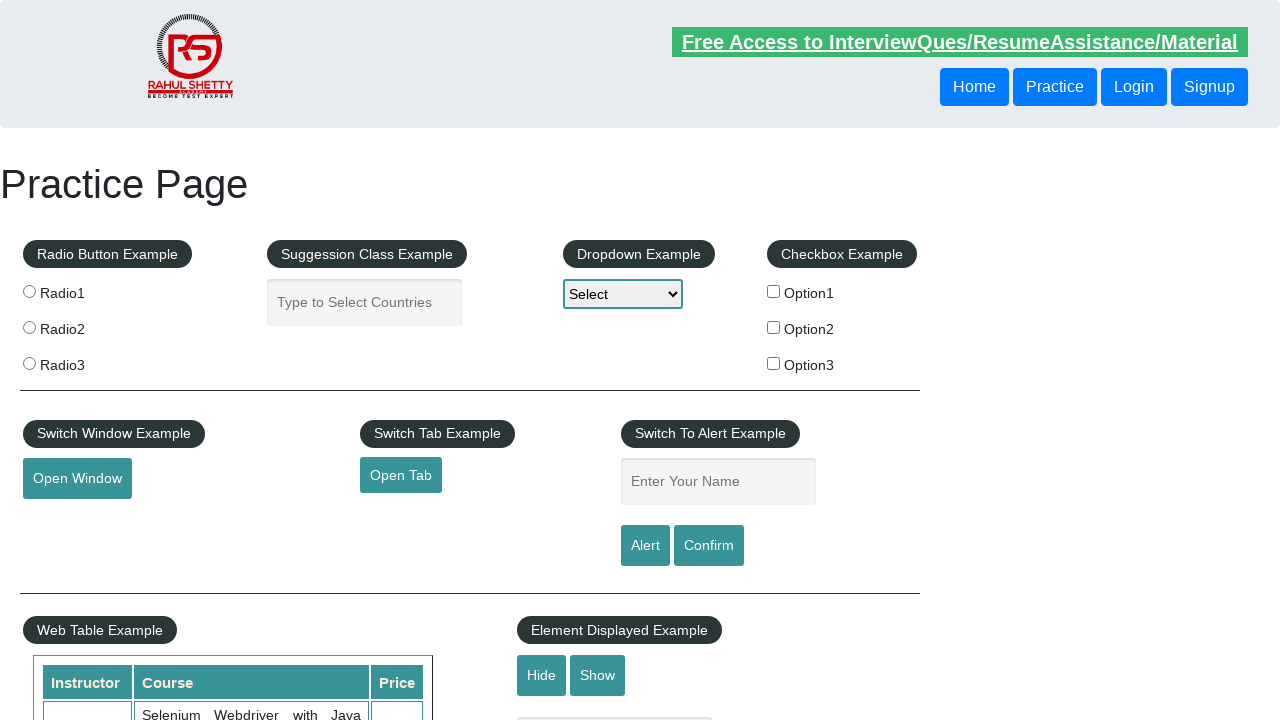

Clicked hide button to hide text element at (542, 675) on #hide-textbox
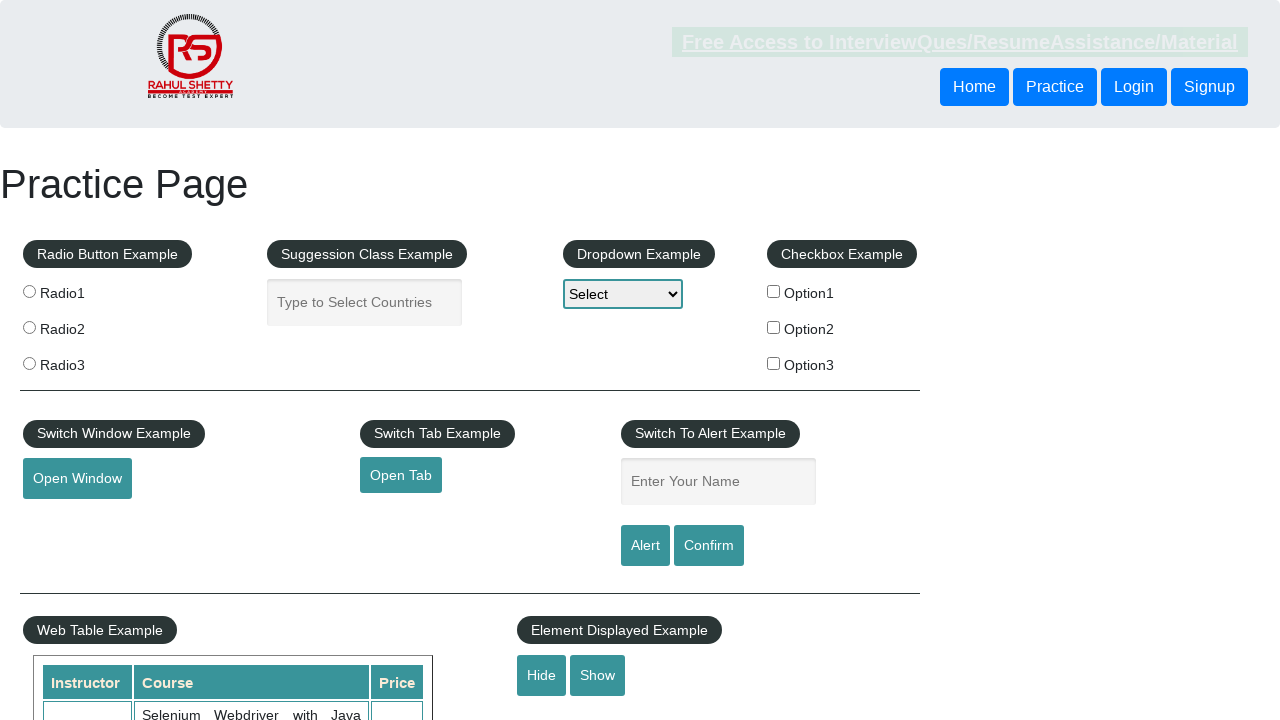

Verified displayed-text element is now hidden
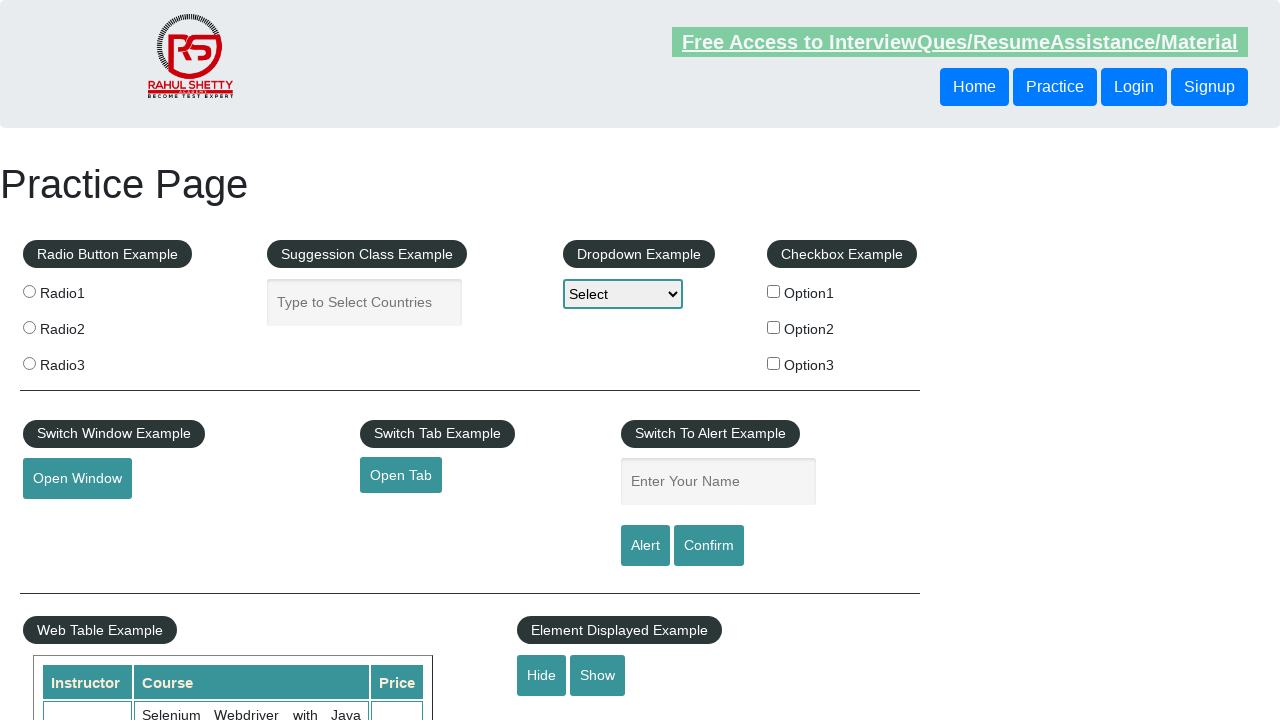

Set up dialog handler to accept confirmation dialogs
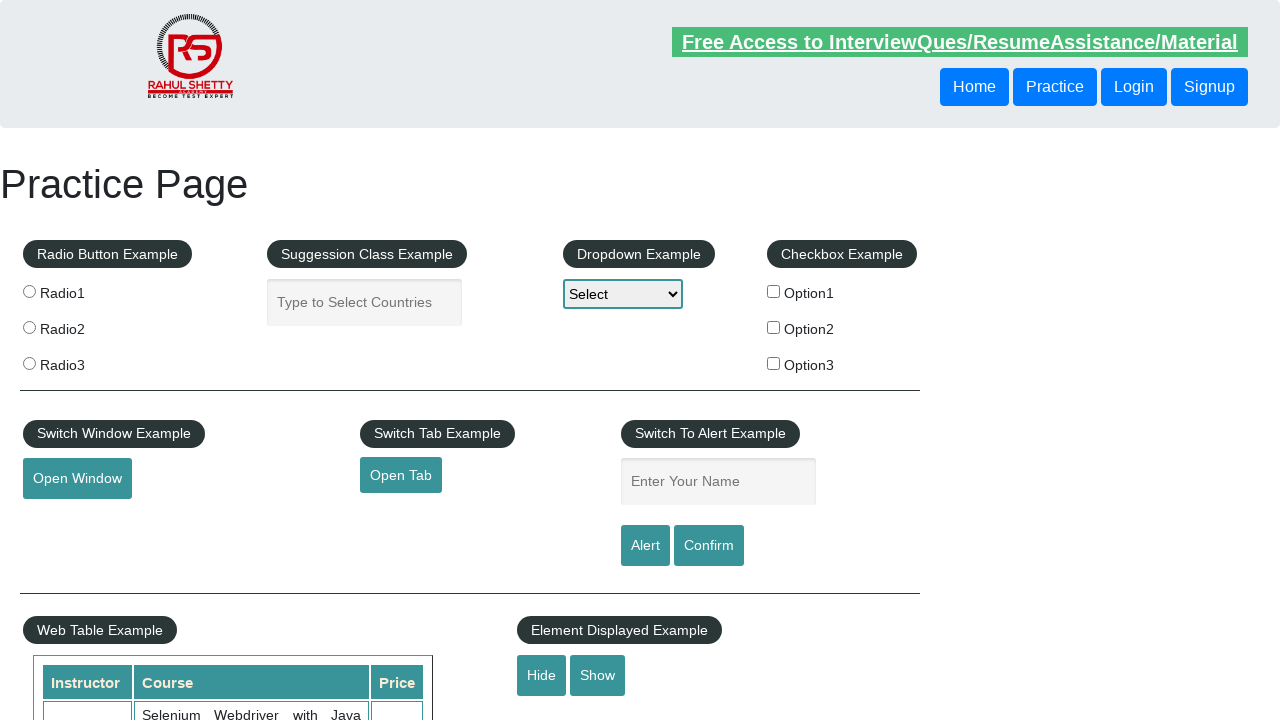

Clicked confirm button and accepted the dialog at (709, 546) on #confirmbtn
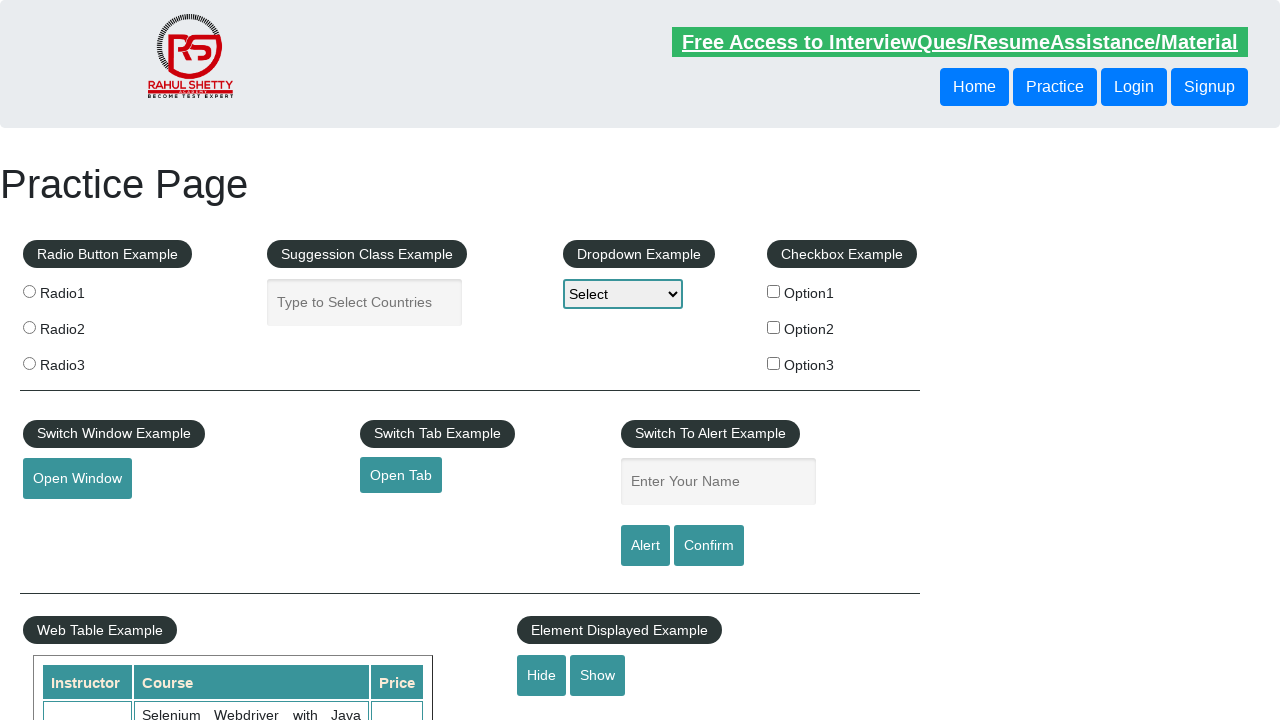

Hovered over the mouse hover element at (83, 361) on #mousehover
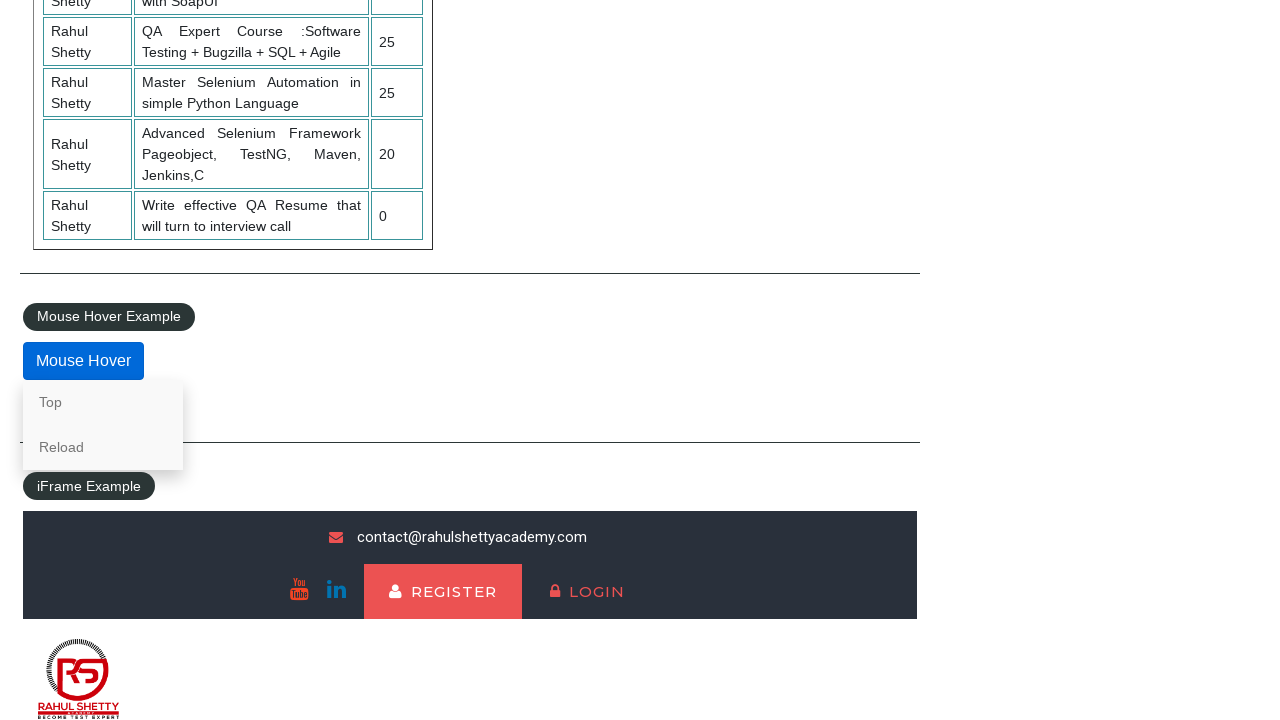

Clicked lifetime access link inside iframe at (307, 675) on #courses-iframe >> internal:control=enter-frame >> li a[href*='lifetime-access']
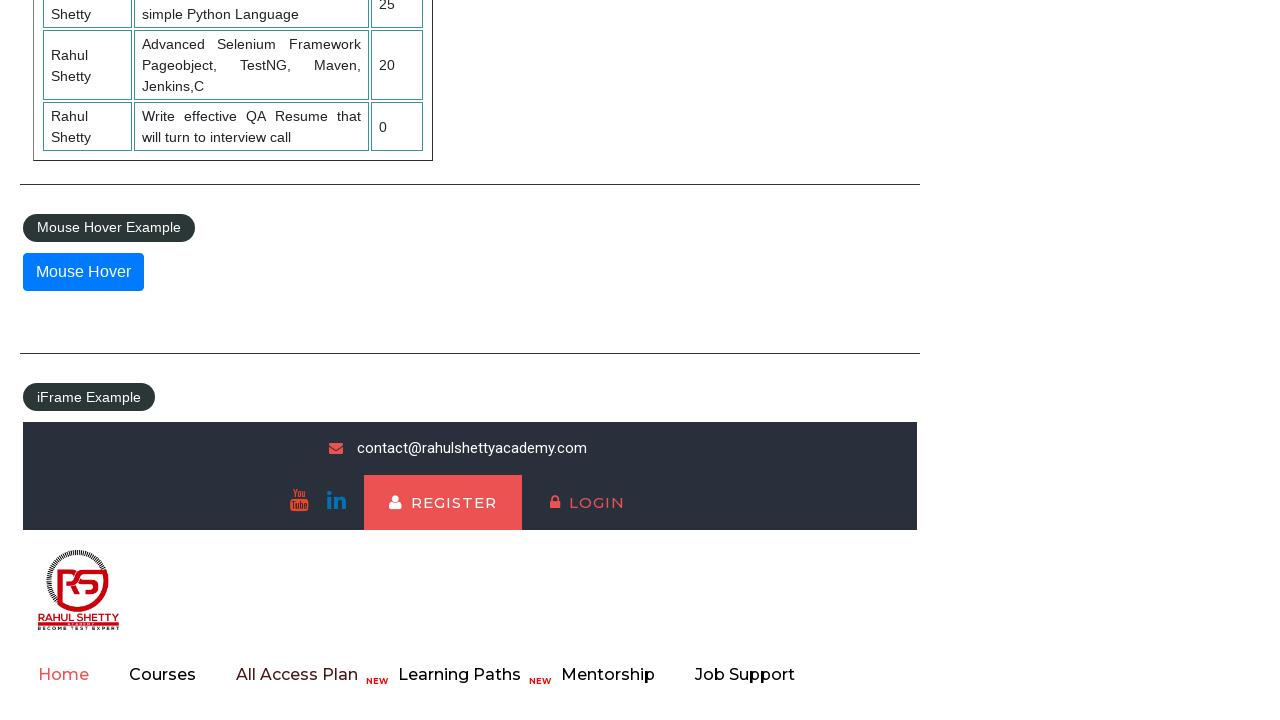

Verified content loaded in iframe (h2 element appeared)
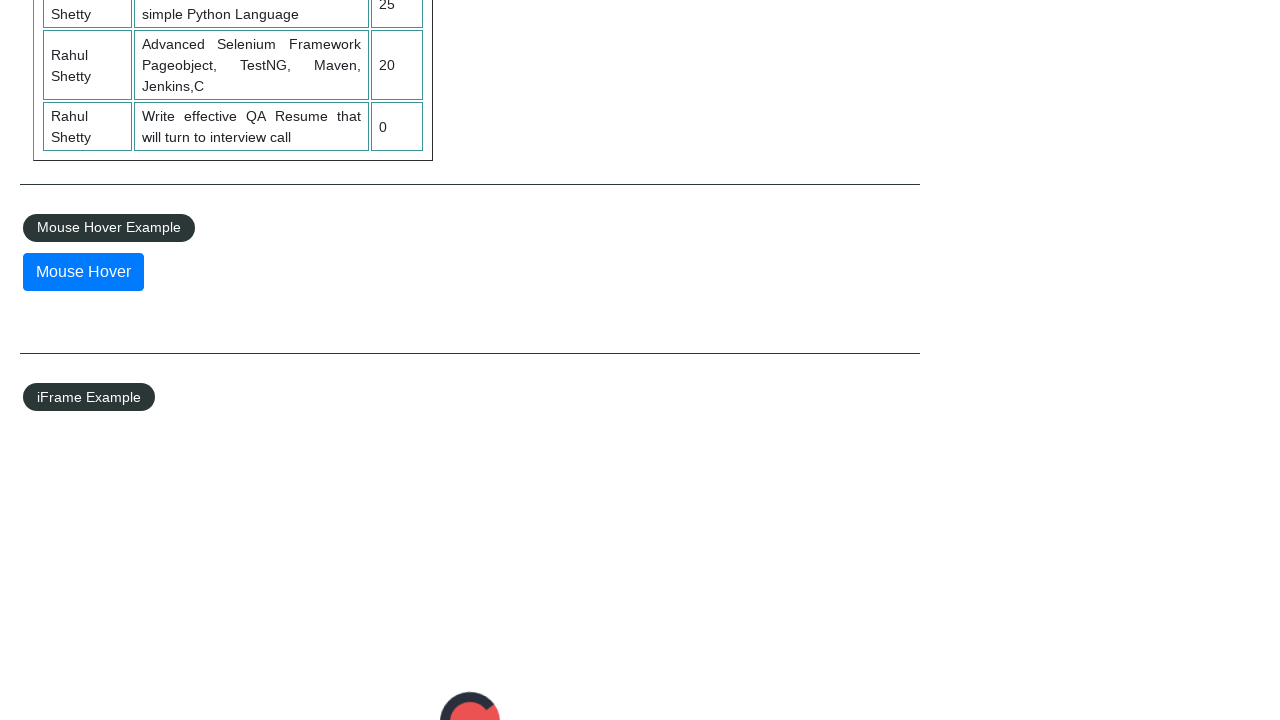

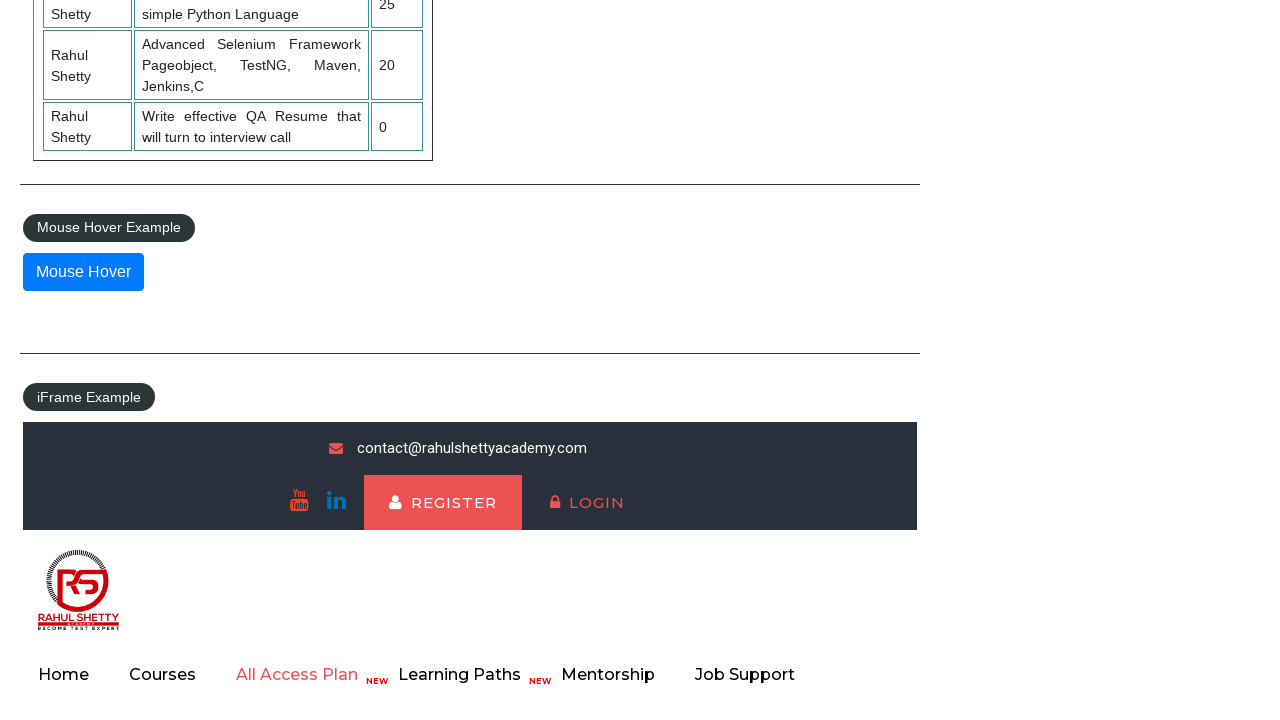